Tests hover functionality by hovering over the first avatar on the page and verifying that additional user information (caption) becomes visible.

Starting URL: http://the-internet.herokuapp.com/hovers

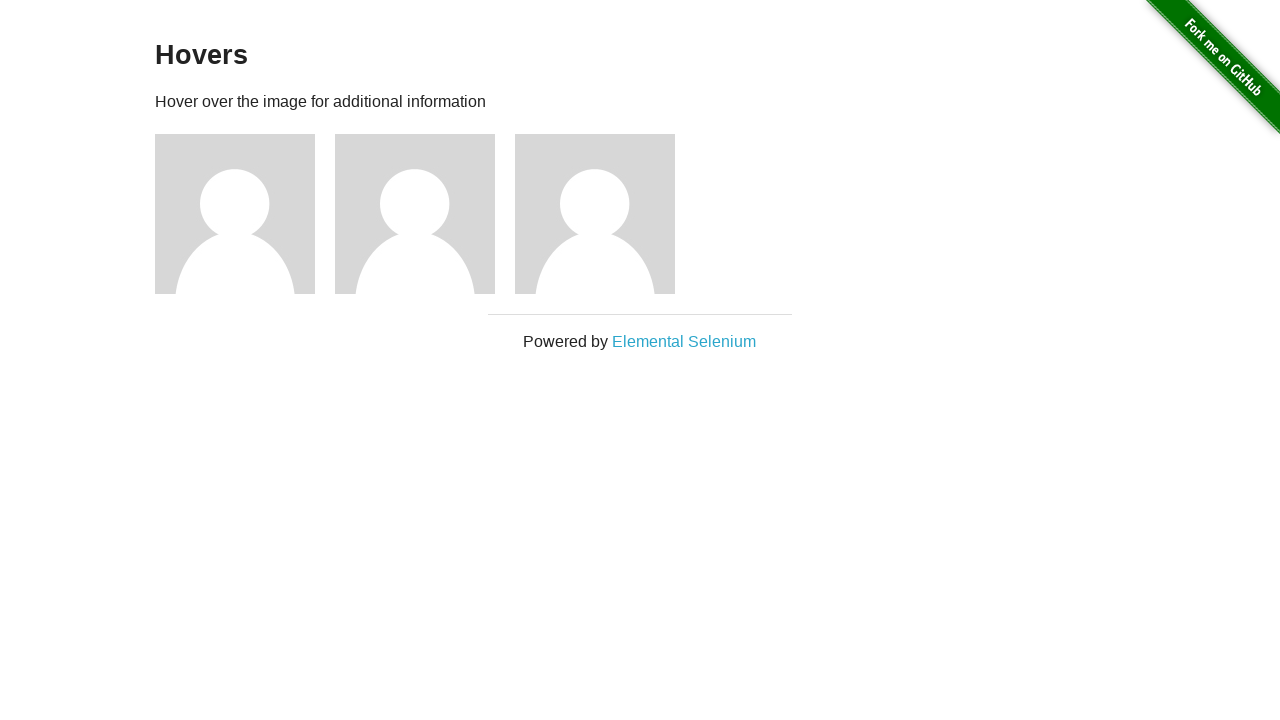

Located the first avatar figure element
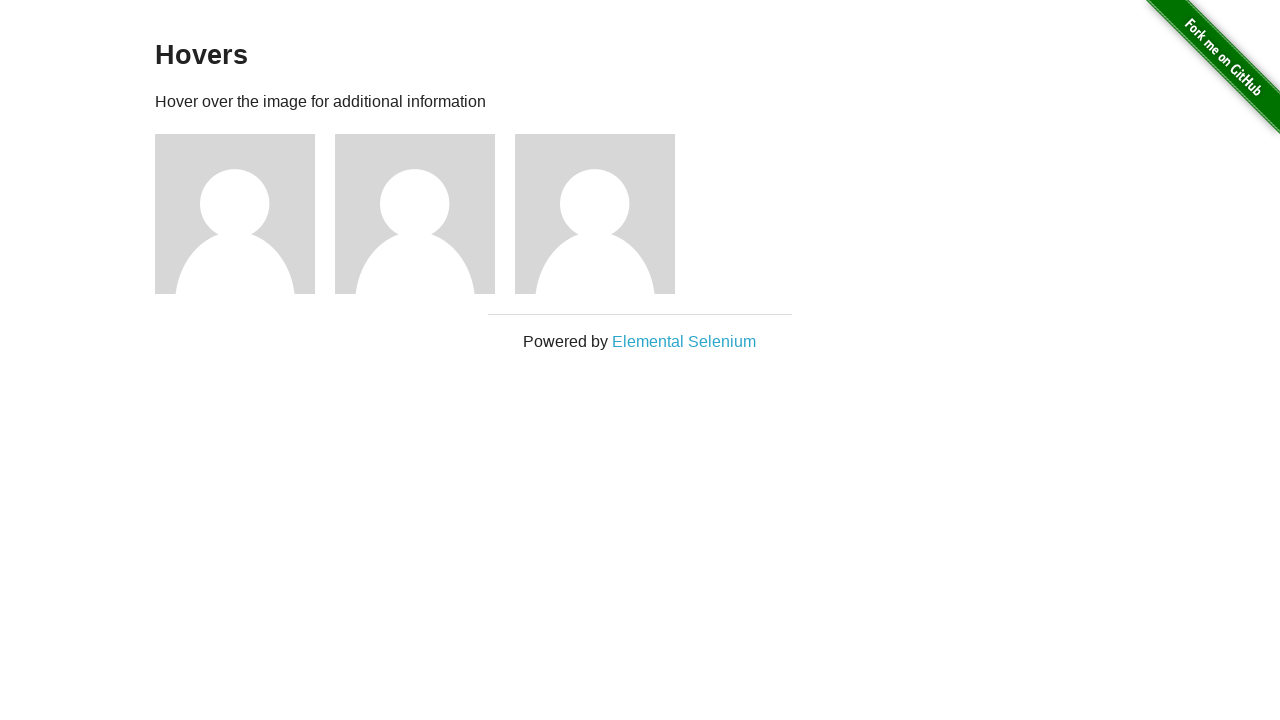

Hovered over the first avatar at (245, 214) on .figure >> nth=0
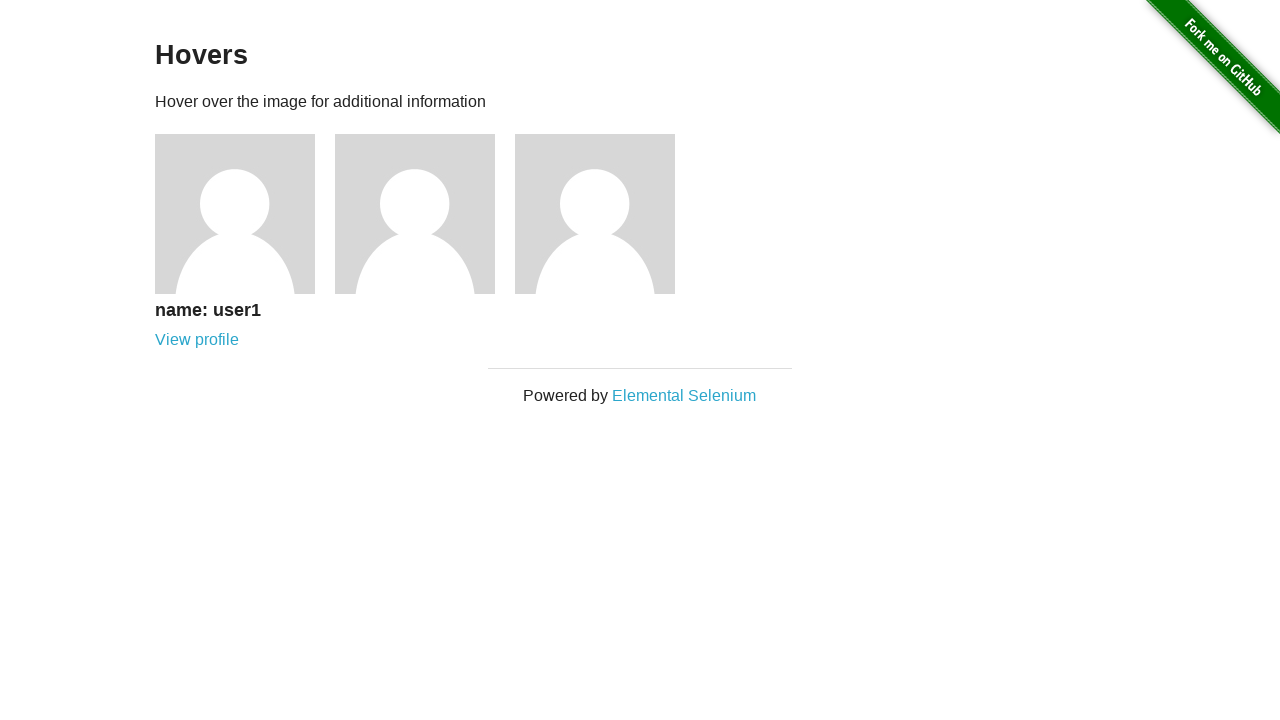

Located the caption element
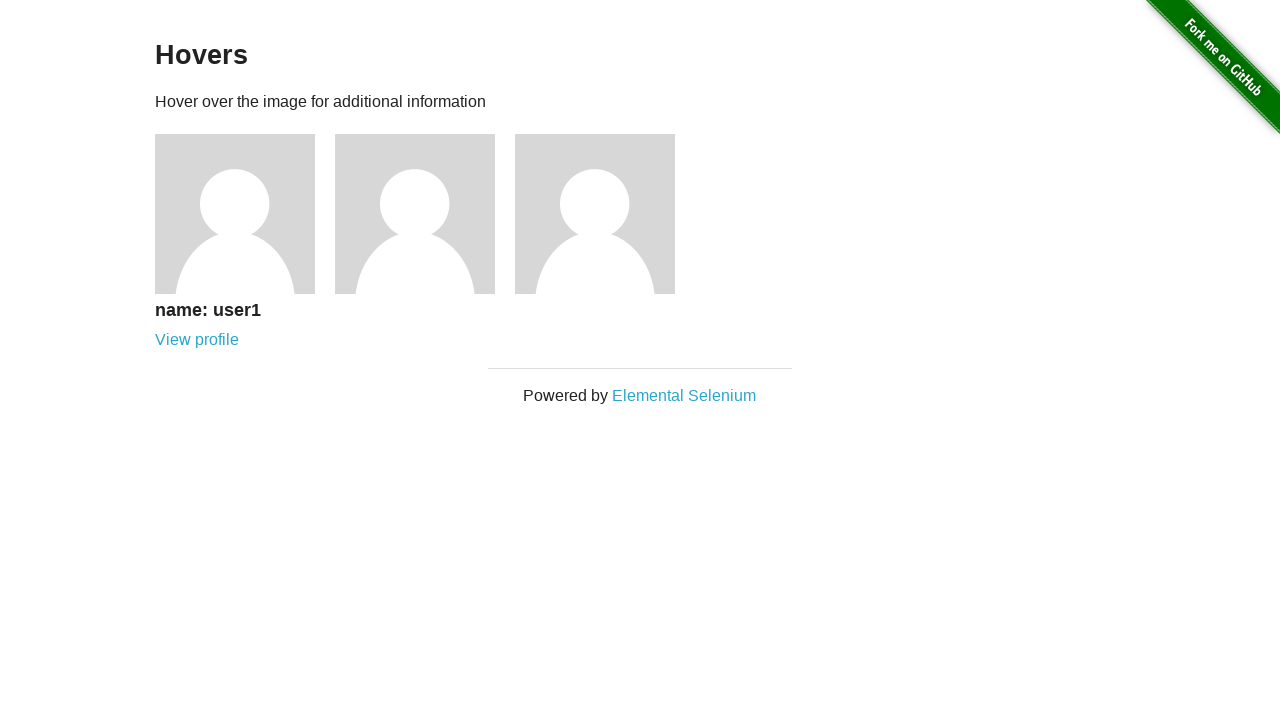

Verified that caption is visible on hover
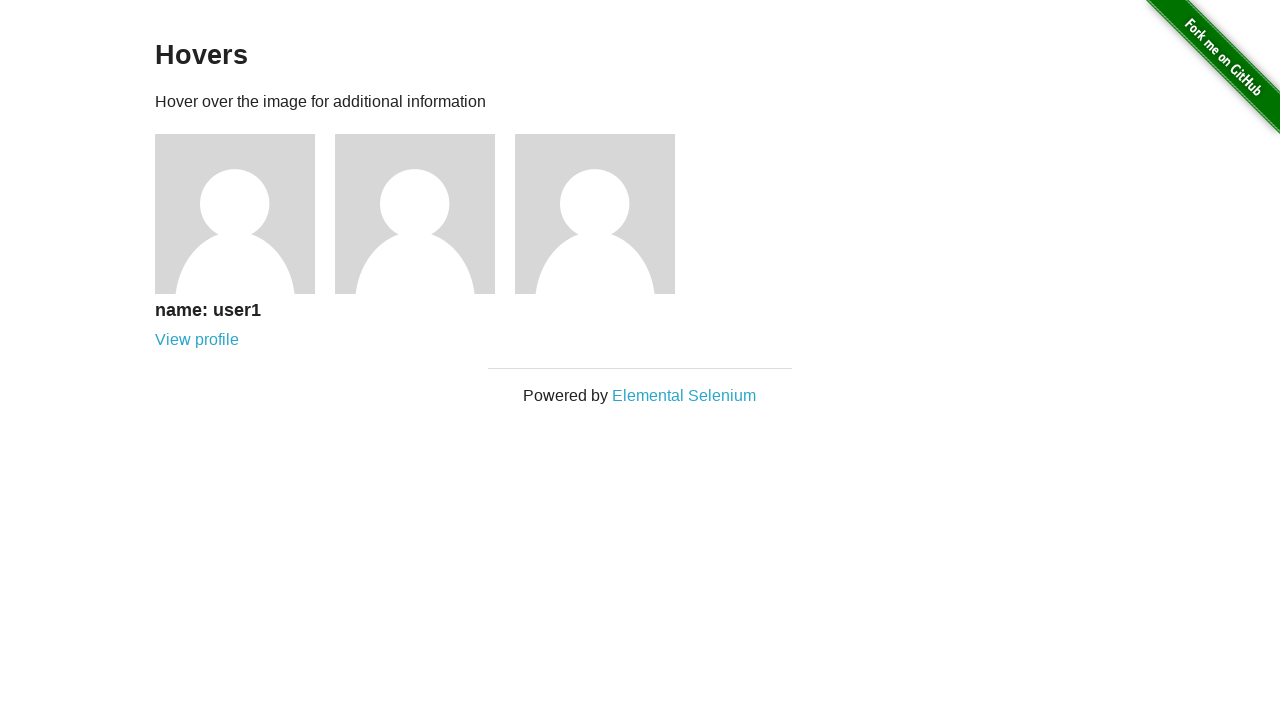

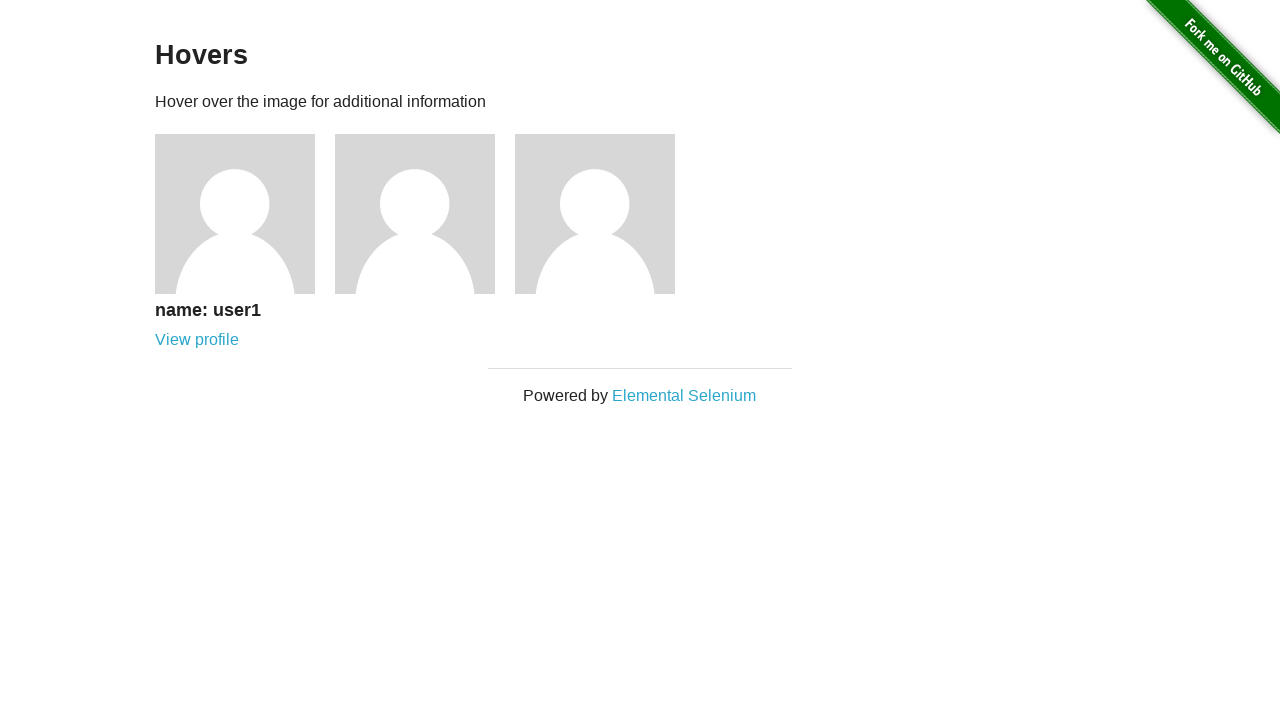